Tests slider interaction by clicking on the slider container and moving the slider handle horizontally using mouse actions.

Starting URL: https://demoqa.com/slider/

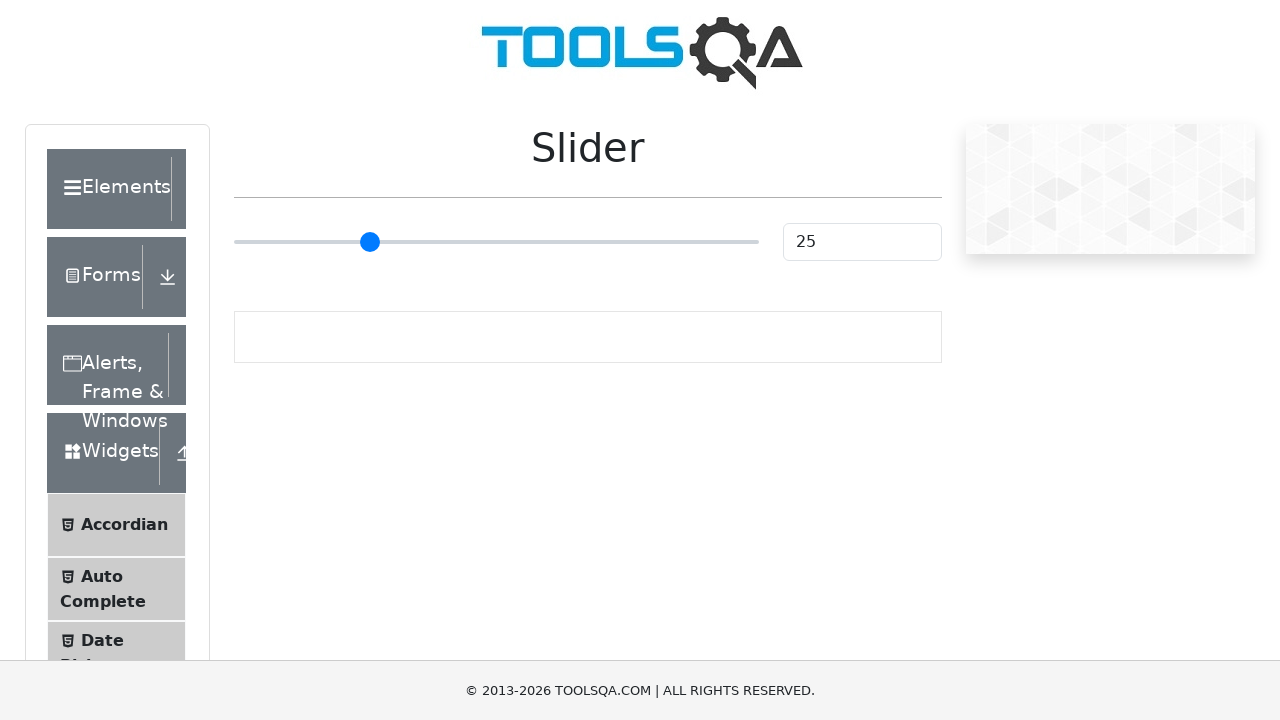

Located slider container element
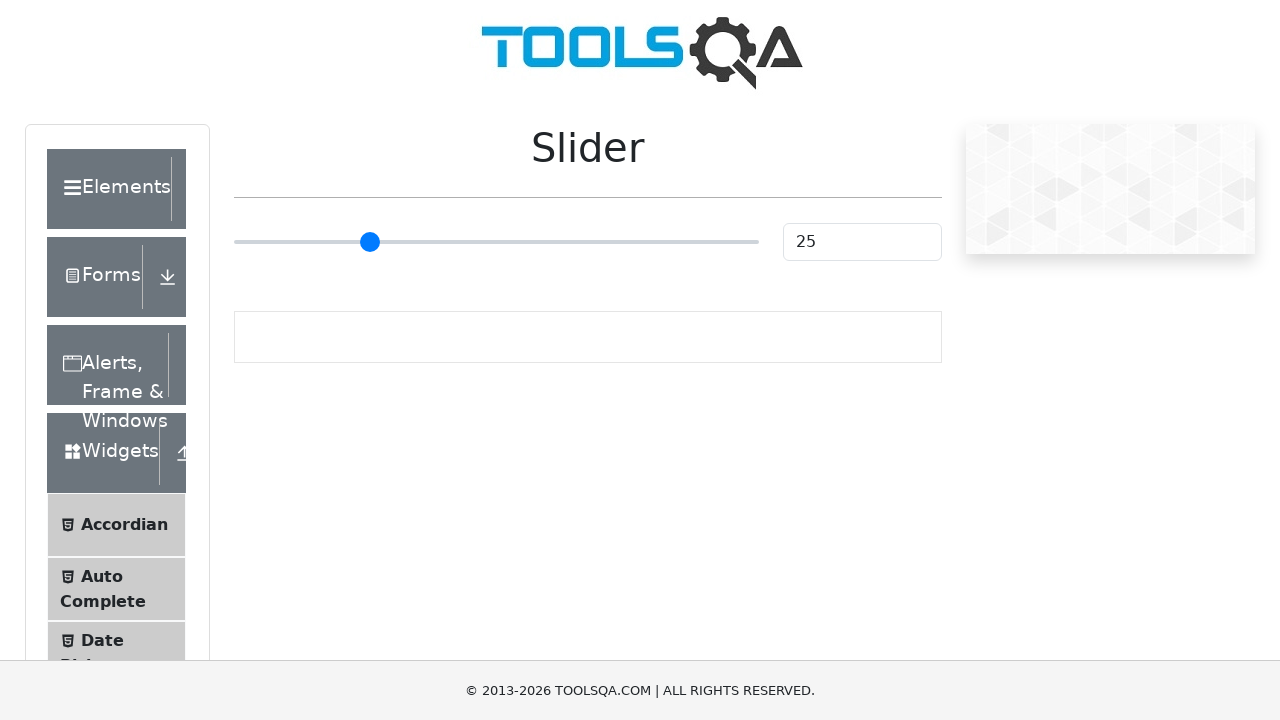

Clicked on slider container at (588, 242) on #sliderContainer
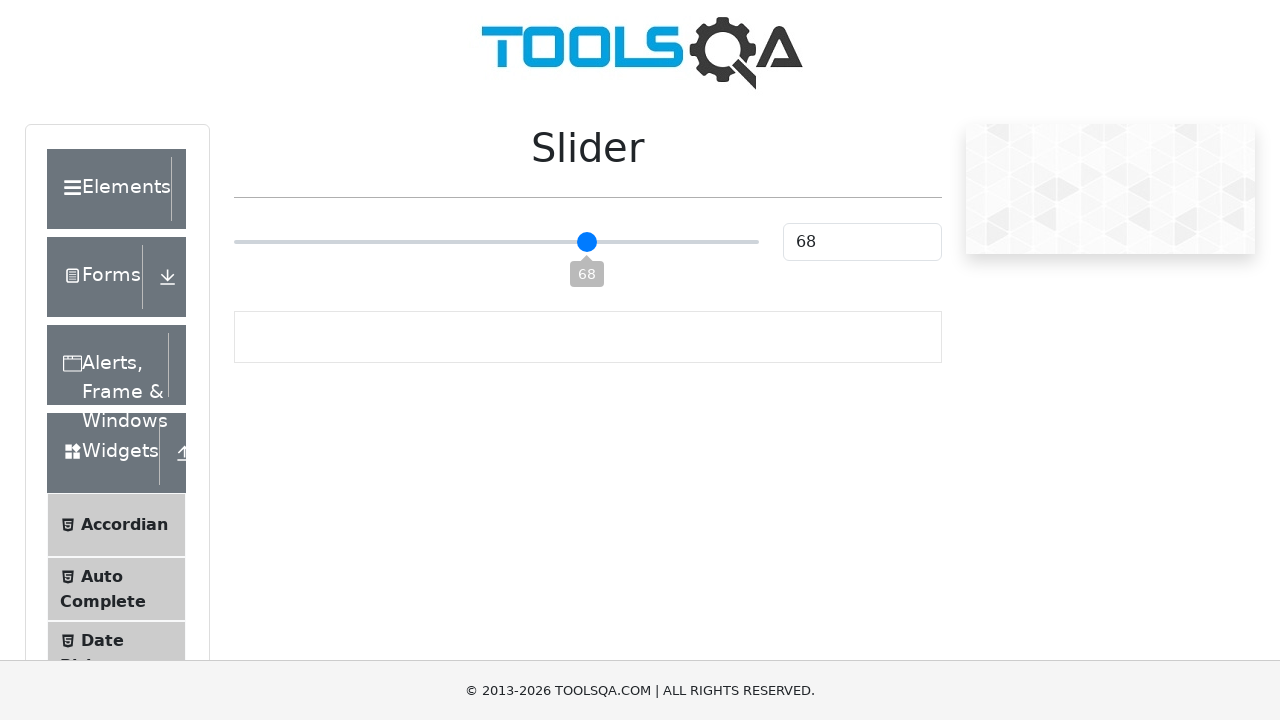

Located slider input element
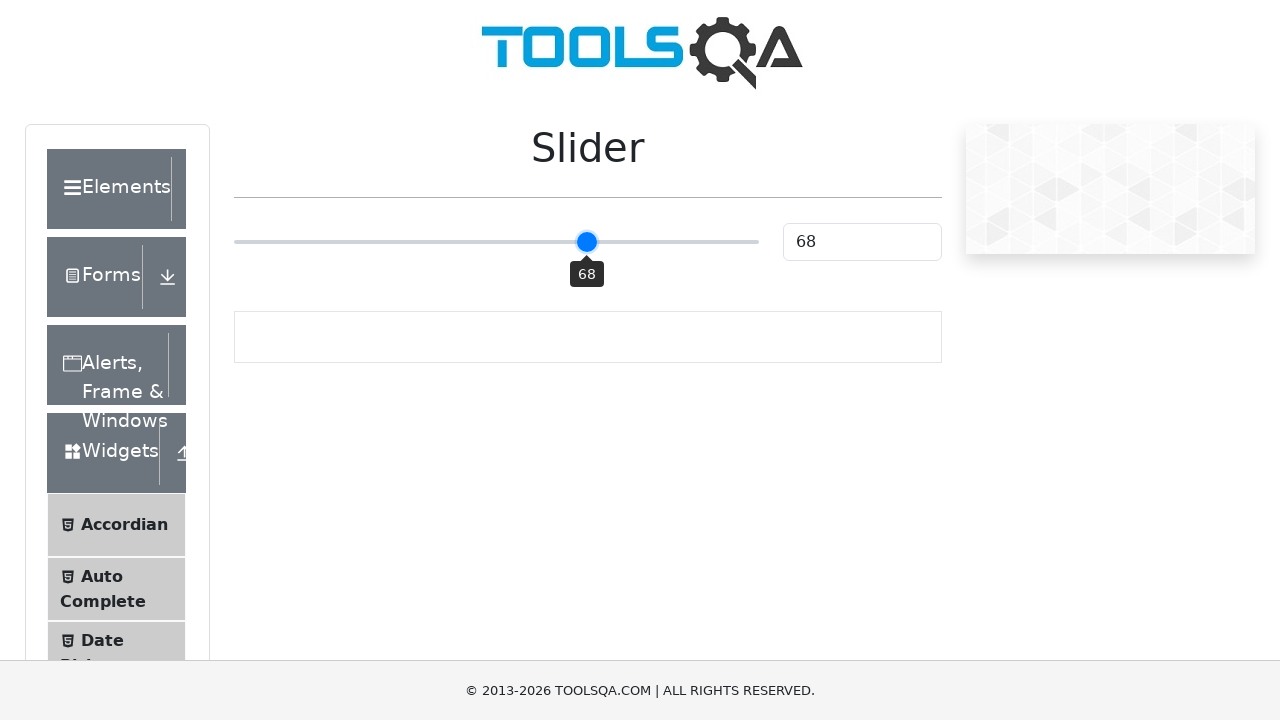

Retrieved slider input bounding box
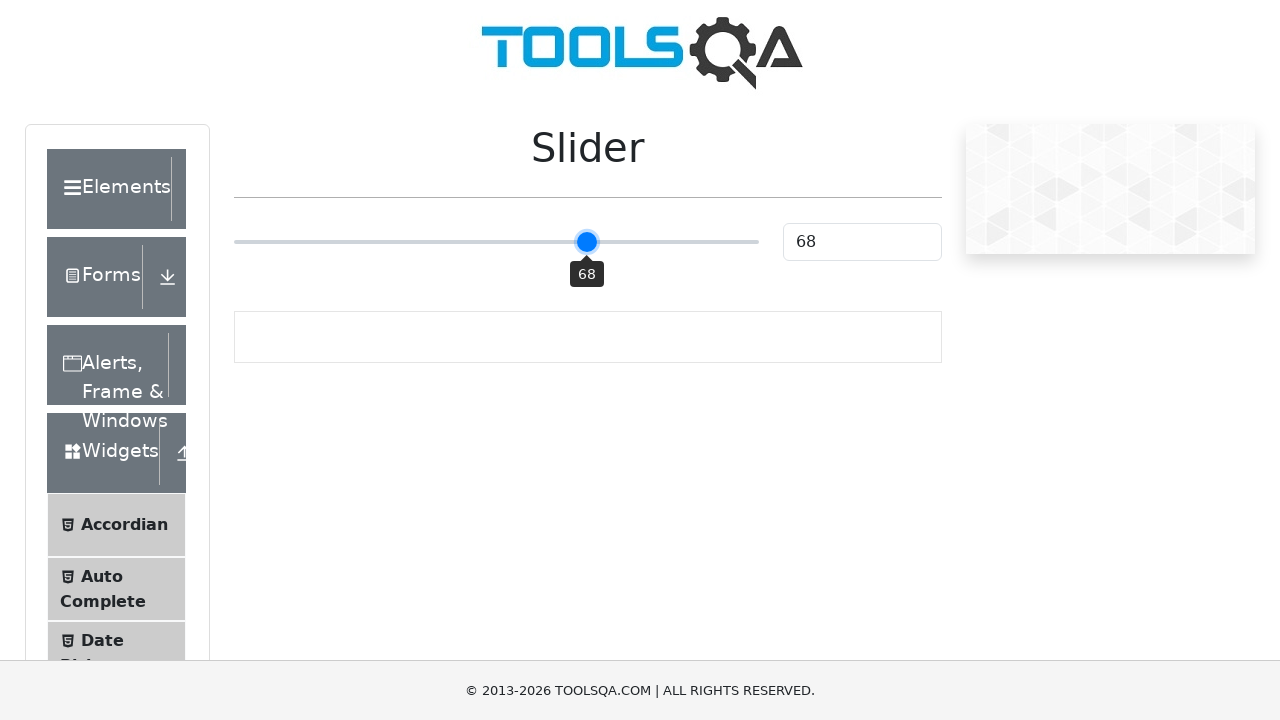

Moved mouse to slider handle starting position at (496, 242)
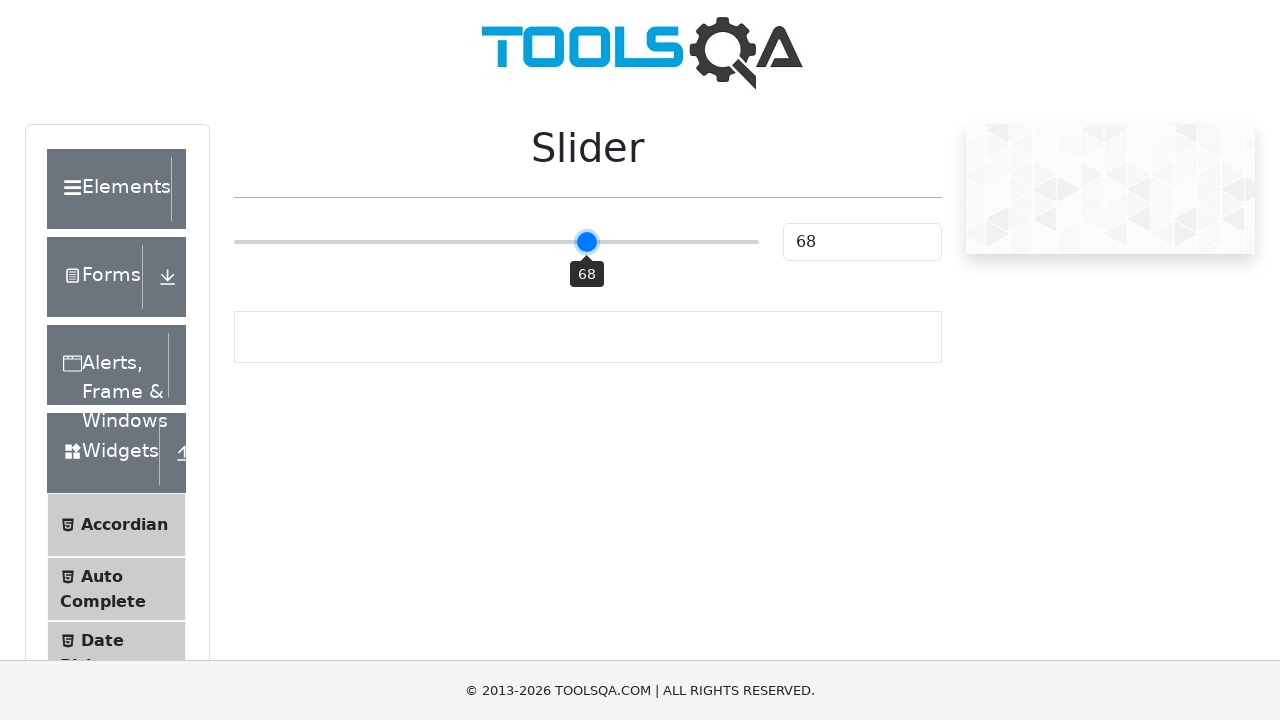

Pressed mouse button down on slider handle at (496, 242)
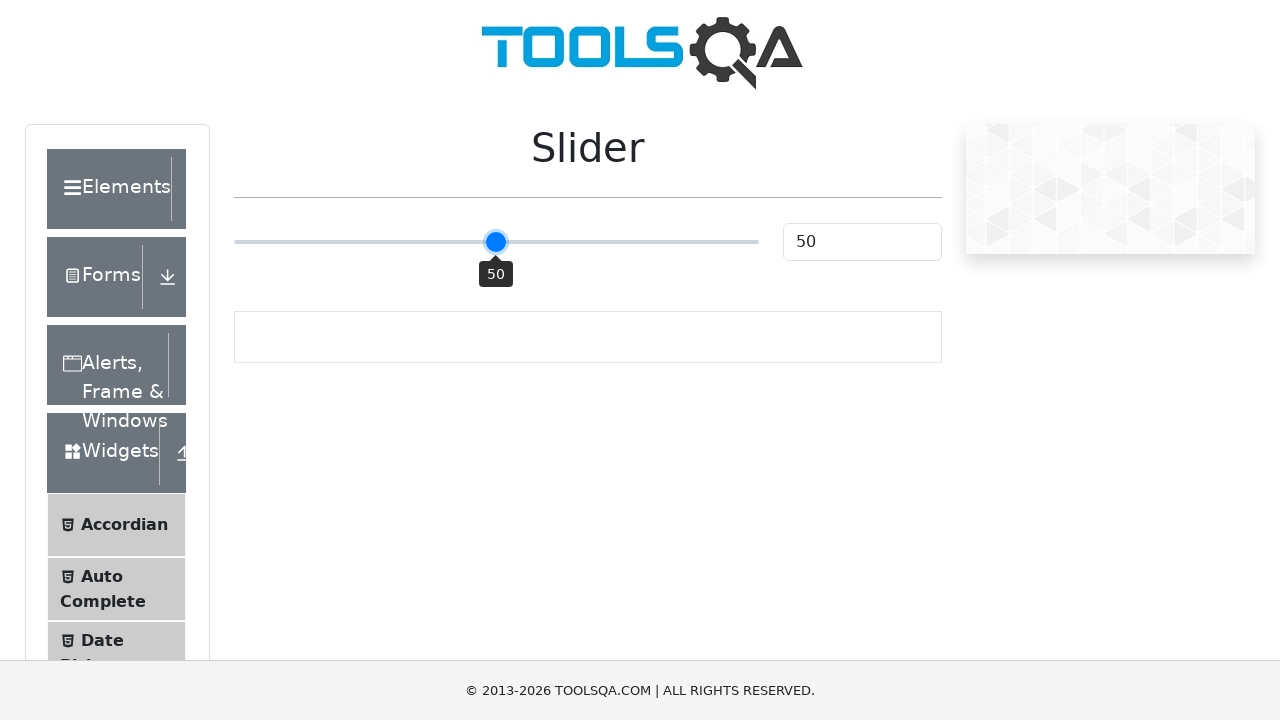

Dragged slider handle 50 pixels to the right at (546, 242)
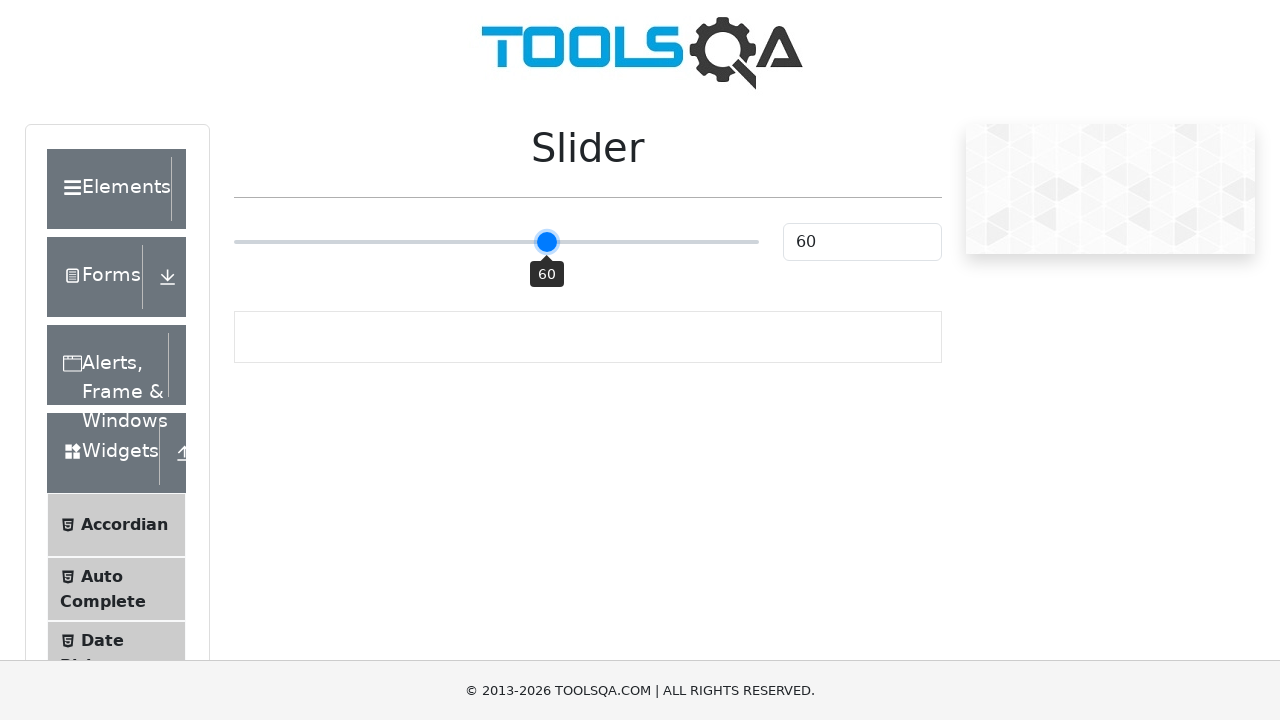

Released mouse button to complete slider drag at (546, 242)
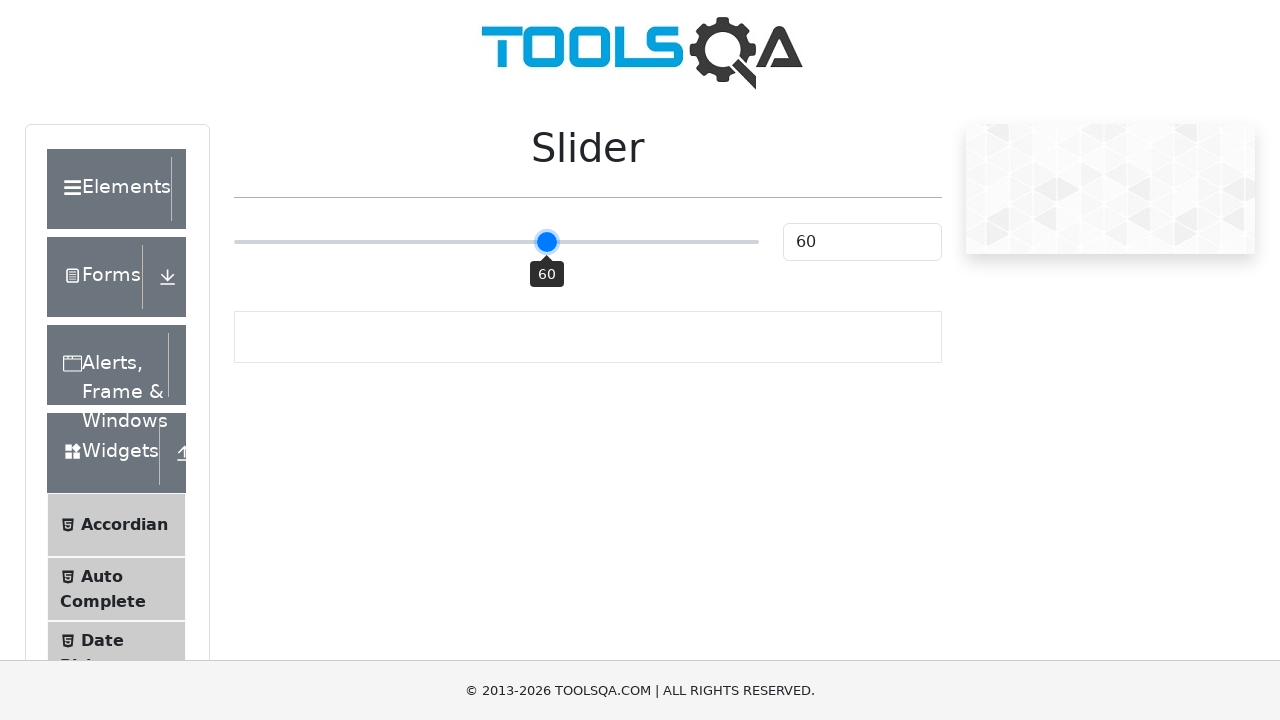

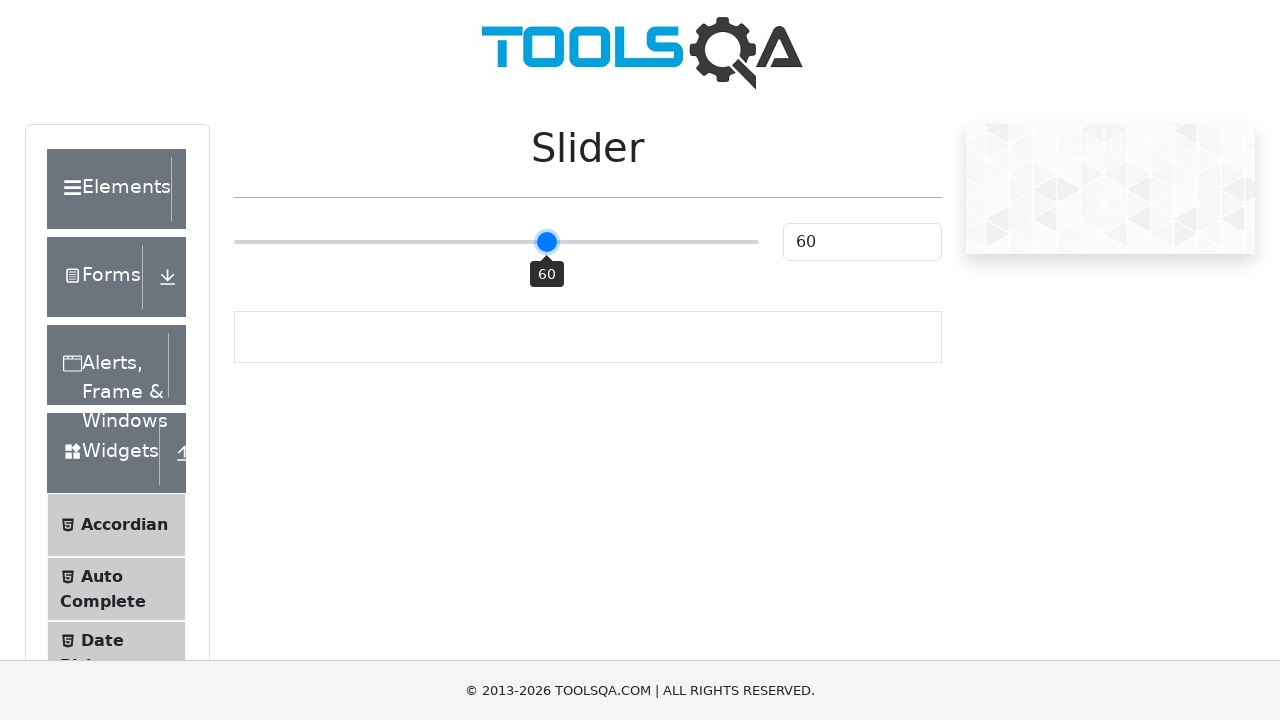